Tests a registration form by filling in first name, last name, and email fields, then submitting the form and verifying the success message is displayed.

Starting URL: http://suninjuly.github.io/registration1.html

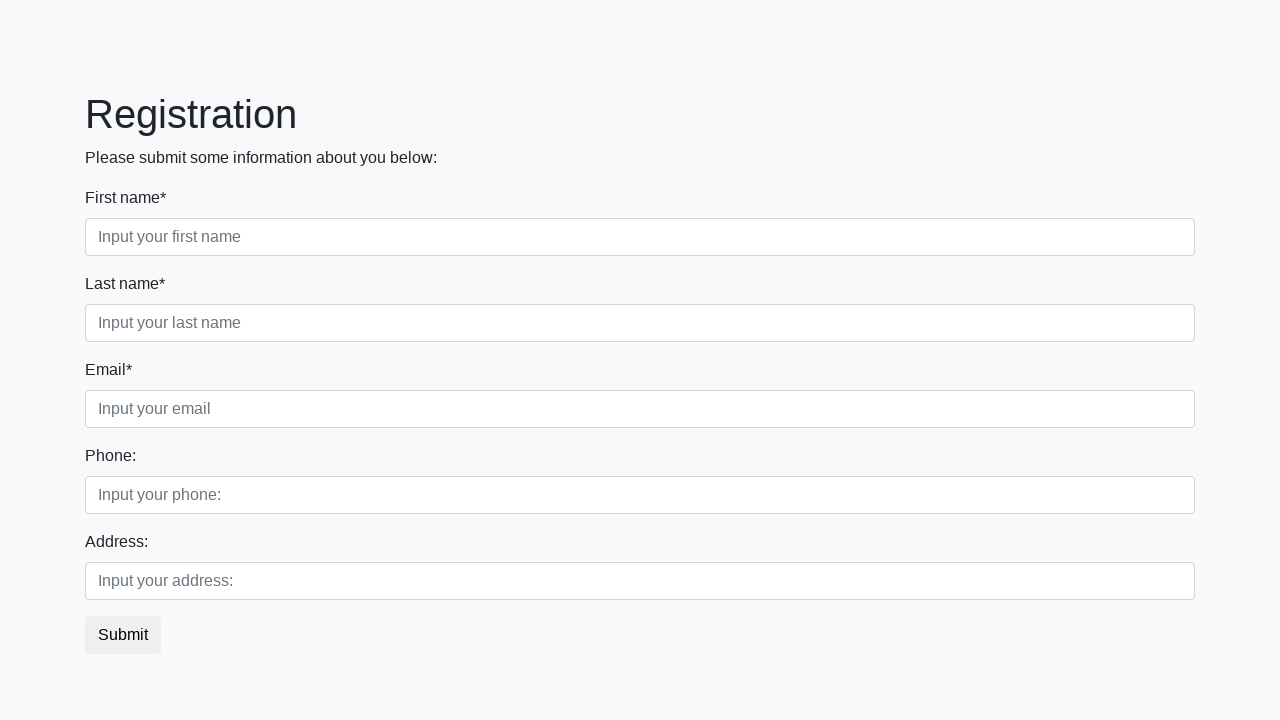

Filled first name field with 'Герман' on input[placeholder="Input your first name"]
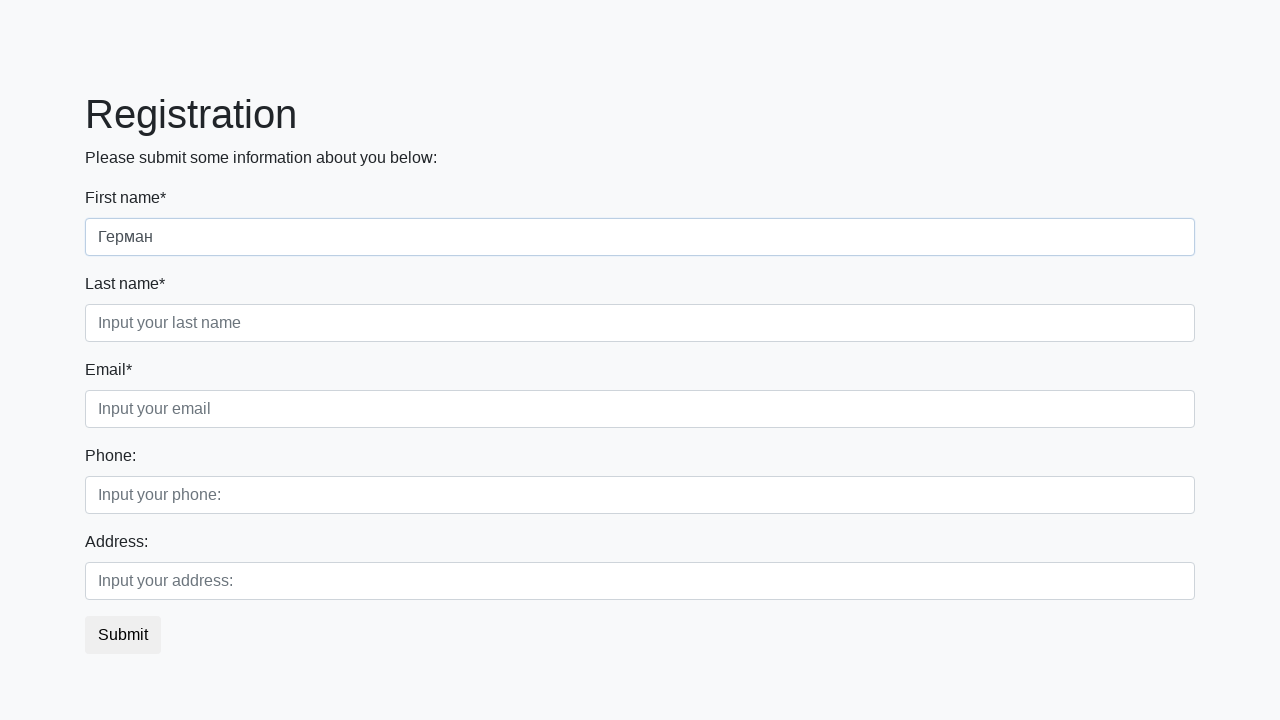

Filled last name field with 'Петров' on input[placeholder="Input your last name"]
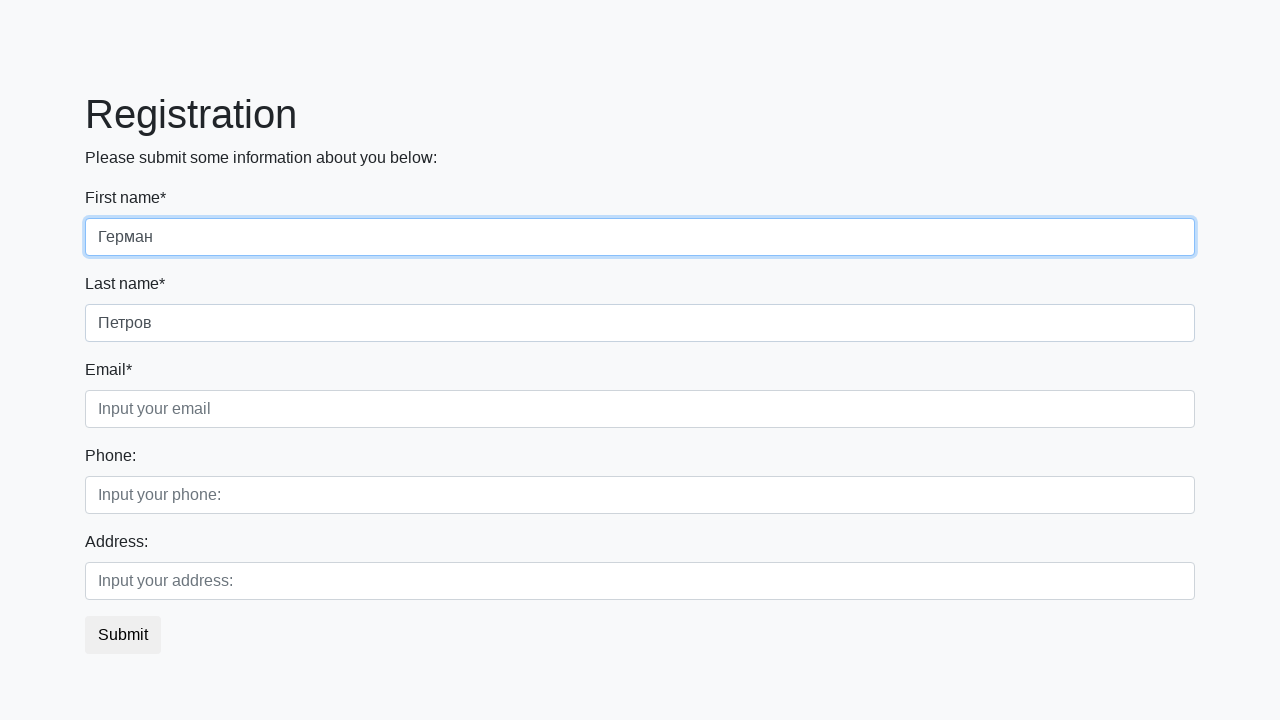

Filled email field with 'german@mail.ru' on input.form-control.third
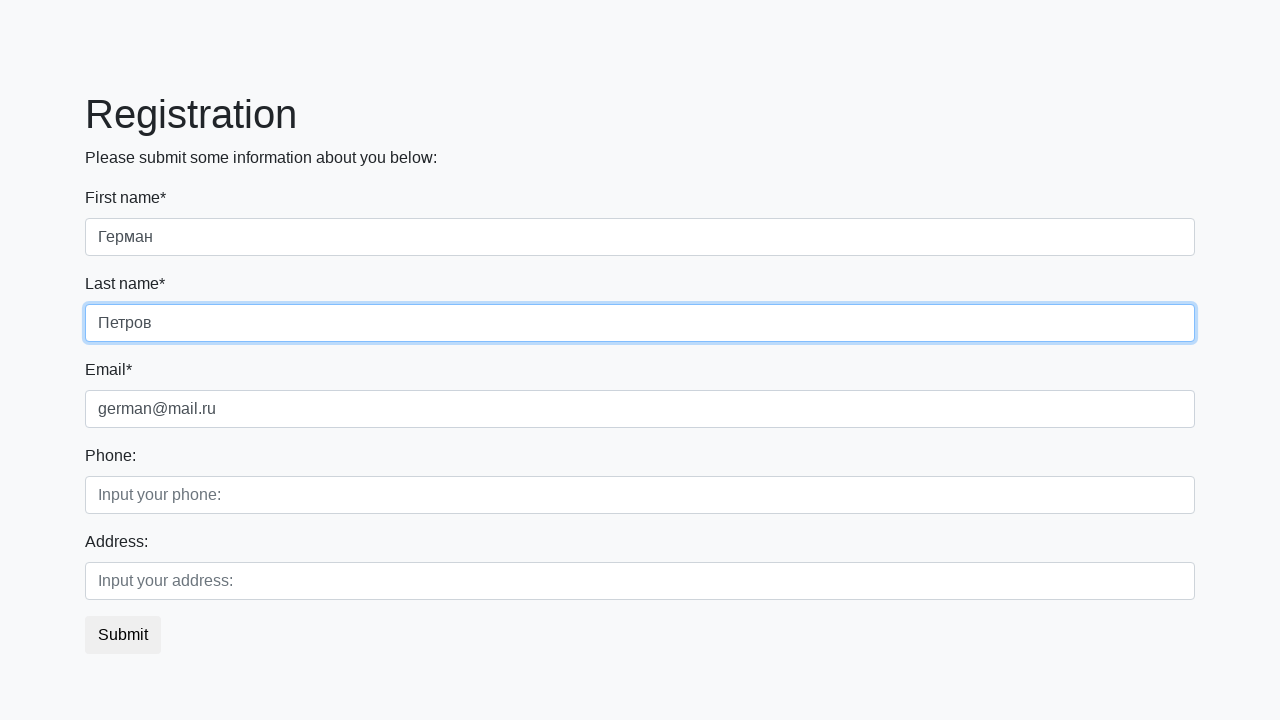

Clicked submit button to register at (123, 635) on button.btn
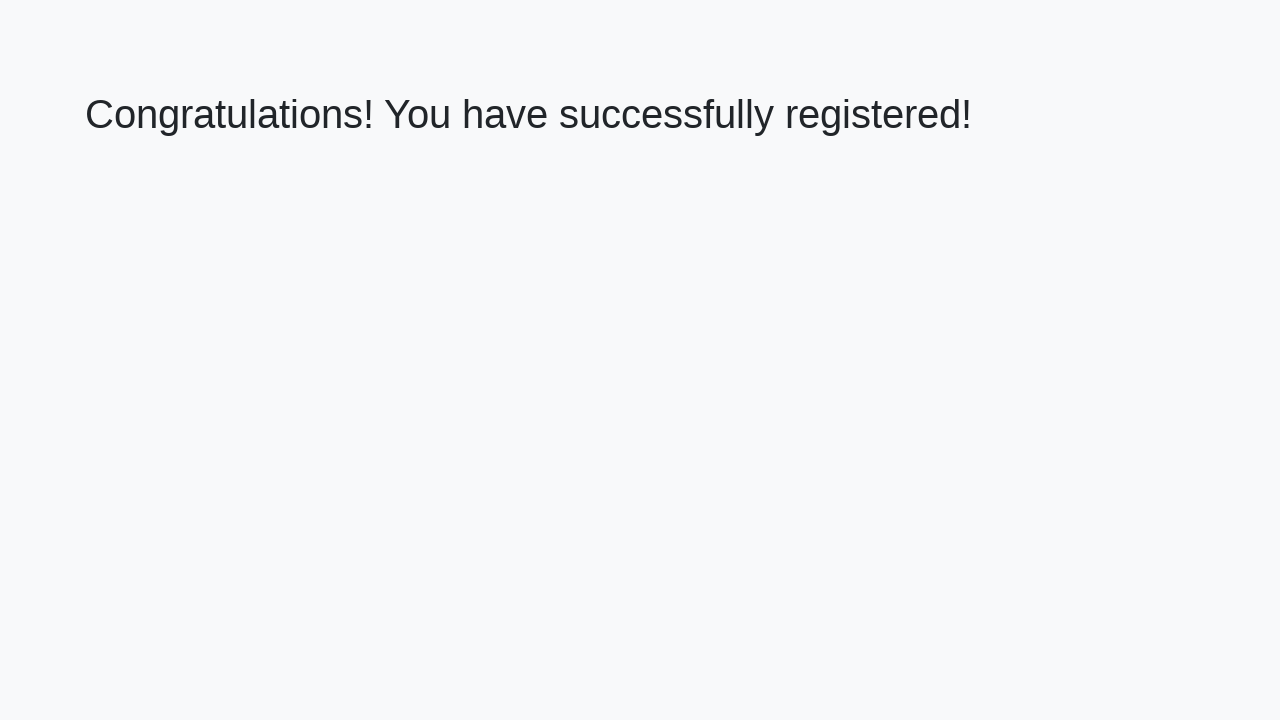

Success message appeared on page
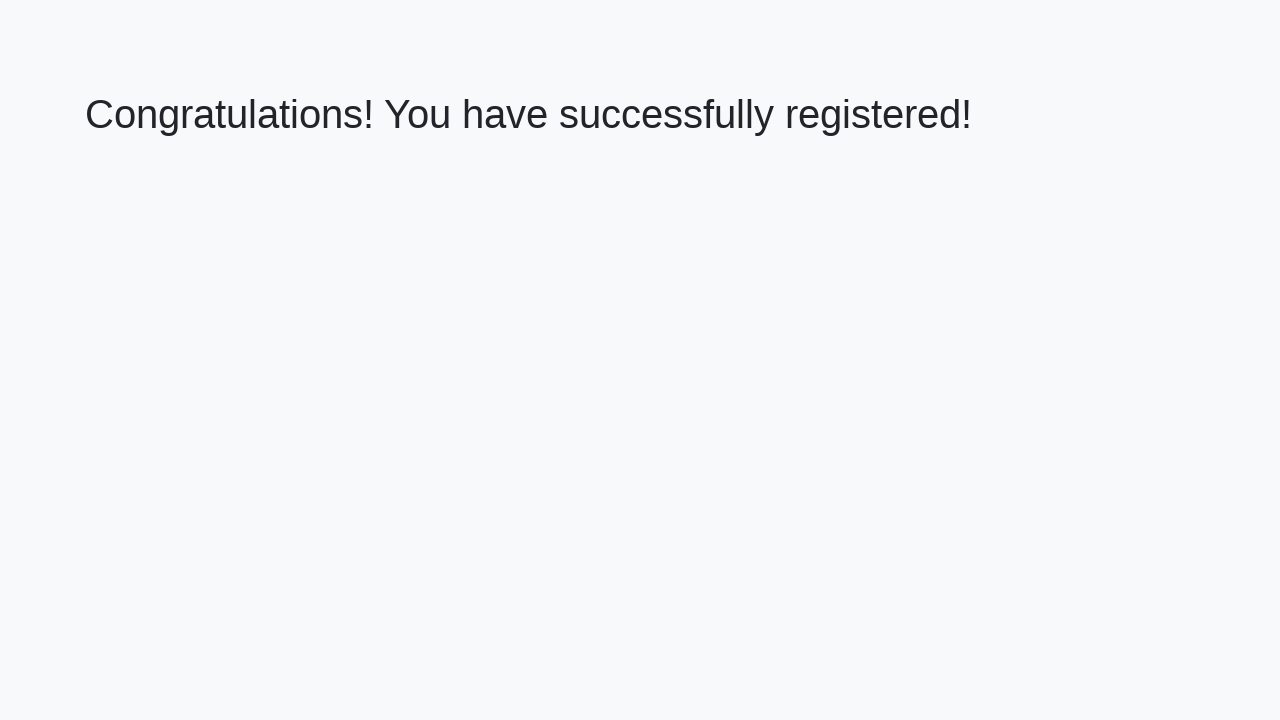

Retrieved success message text: 'Congratulations! You have successfully registered!'
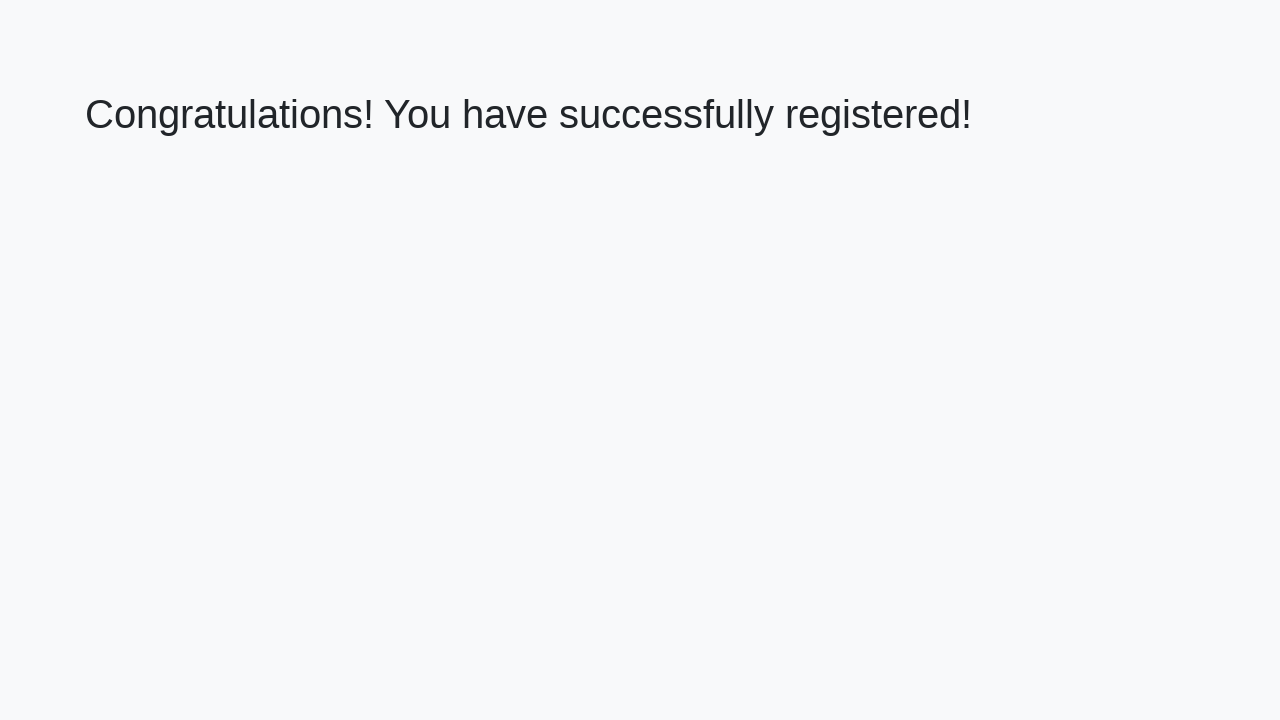

Verified success message matches expected text
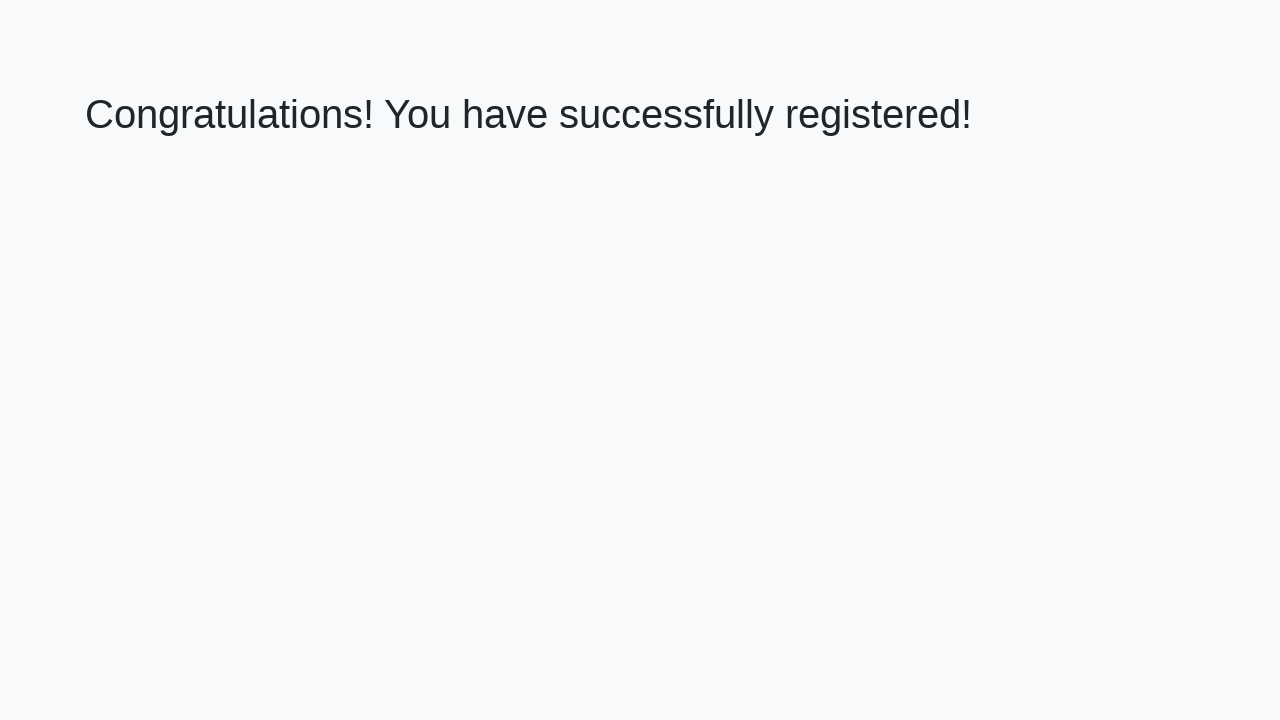

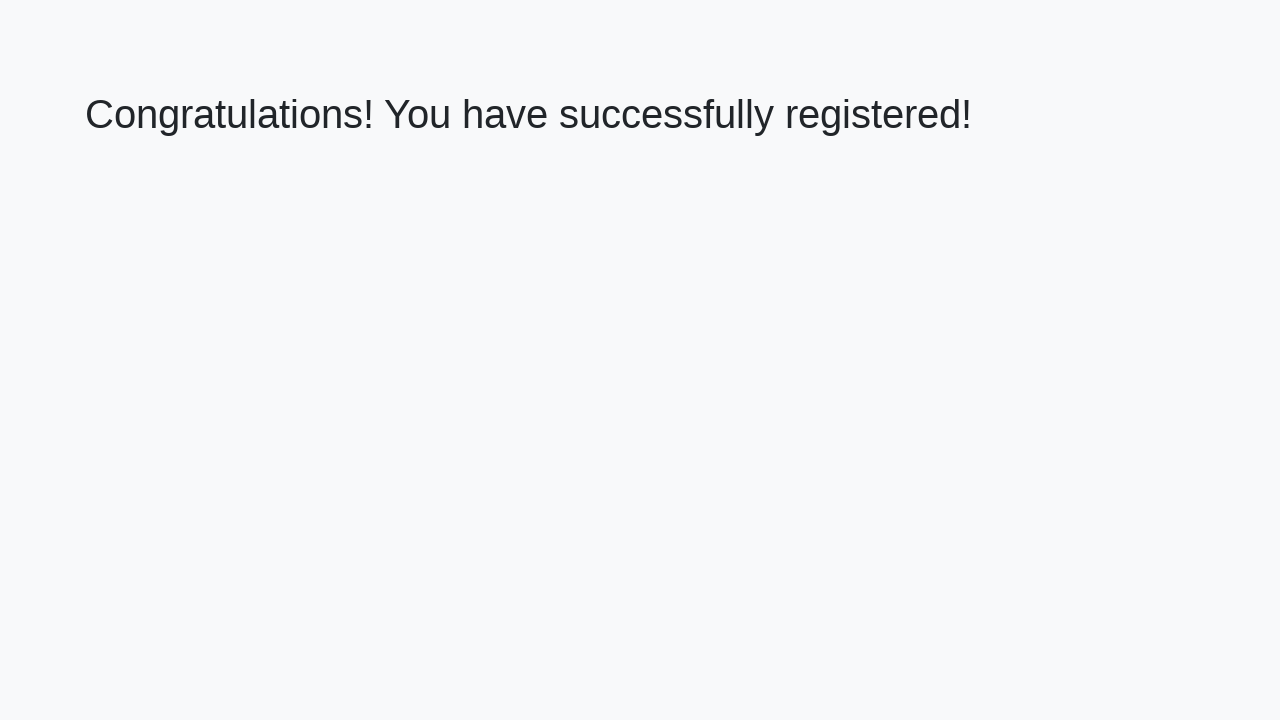